Tests drag and drop functionality using click and hold approach, clicking on source element and moving it to target

Starting URL: https://jqueryui.com/droppable/

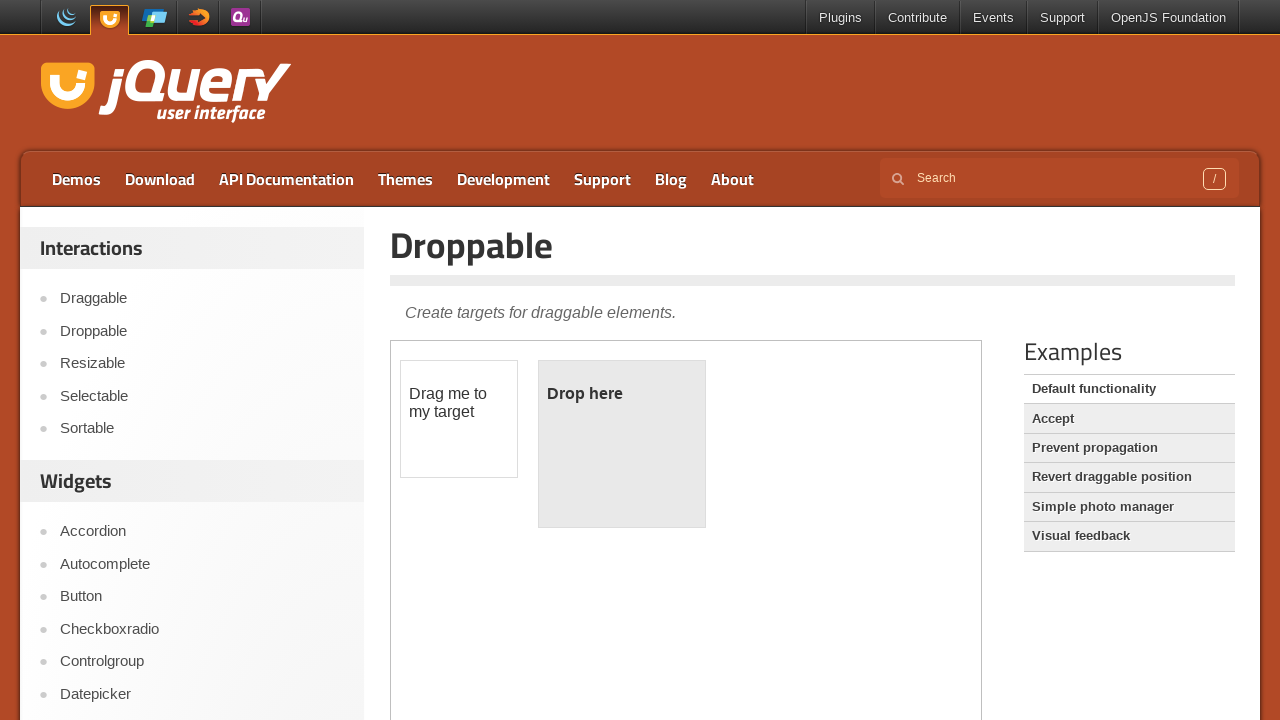

Located iframe containing draggable elements
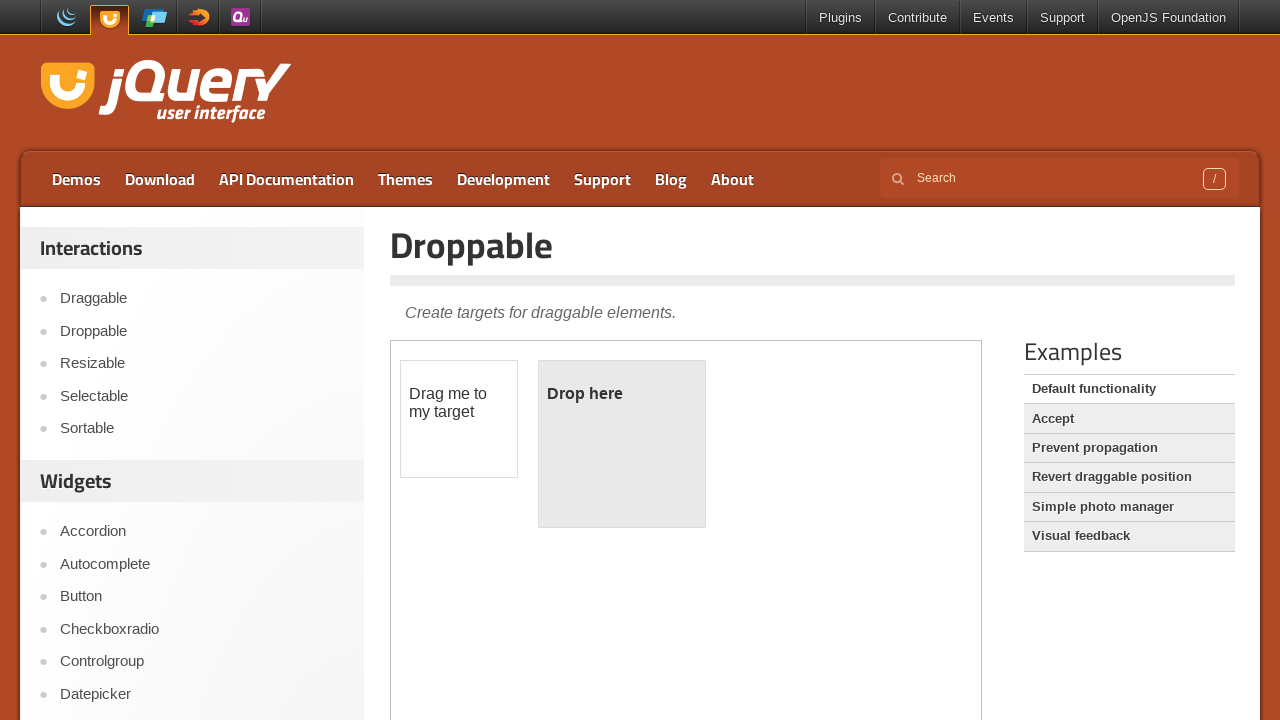

Located source draggable element
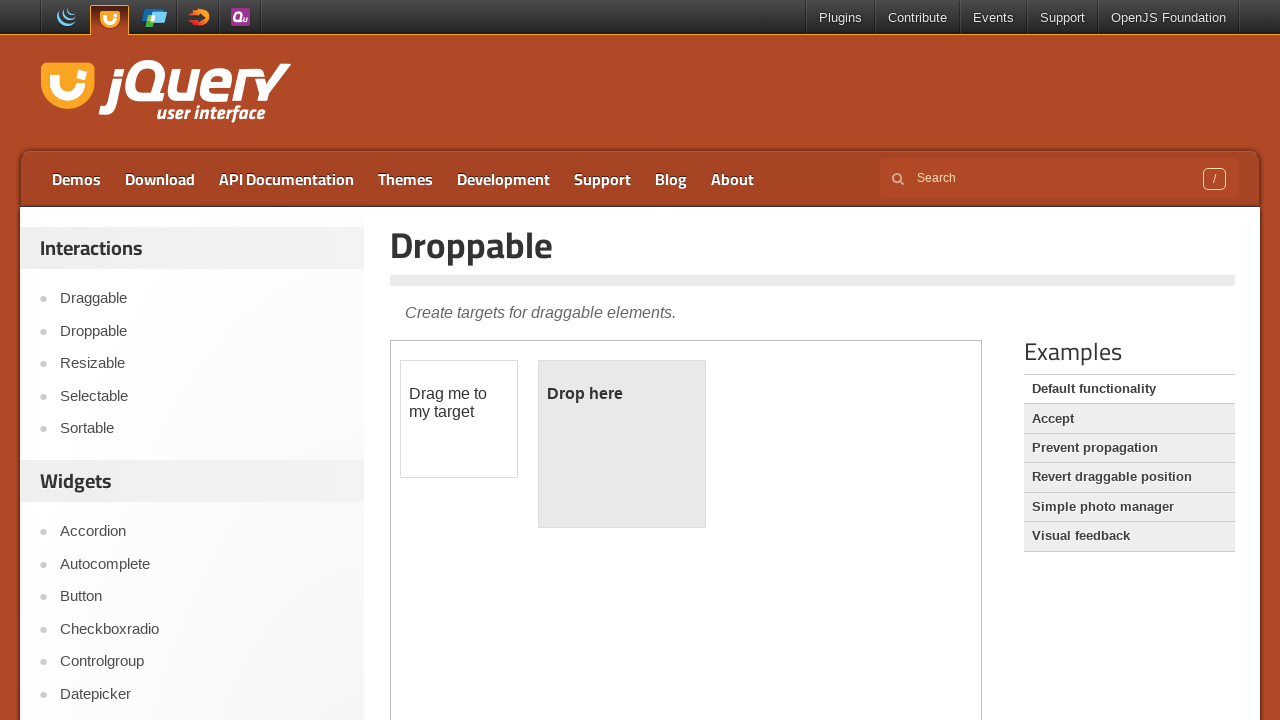

Located target droppable element
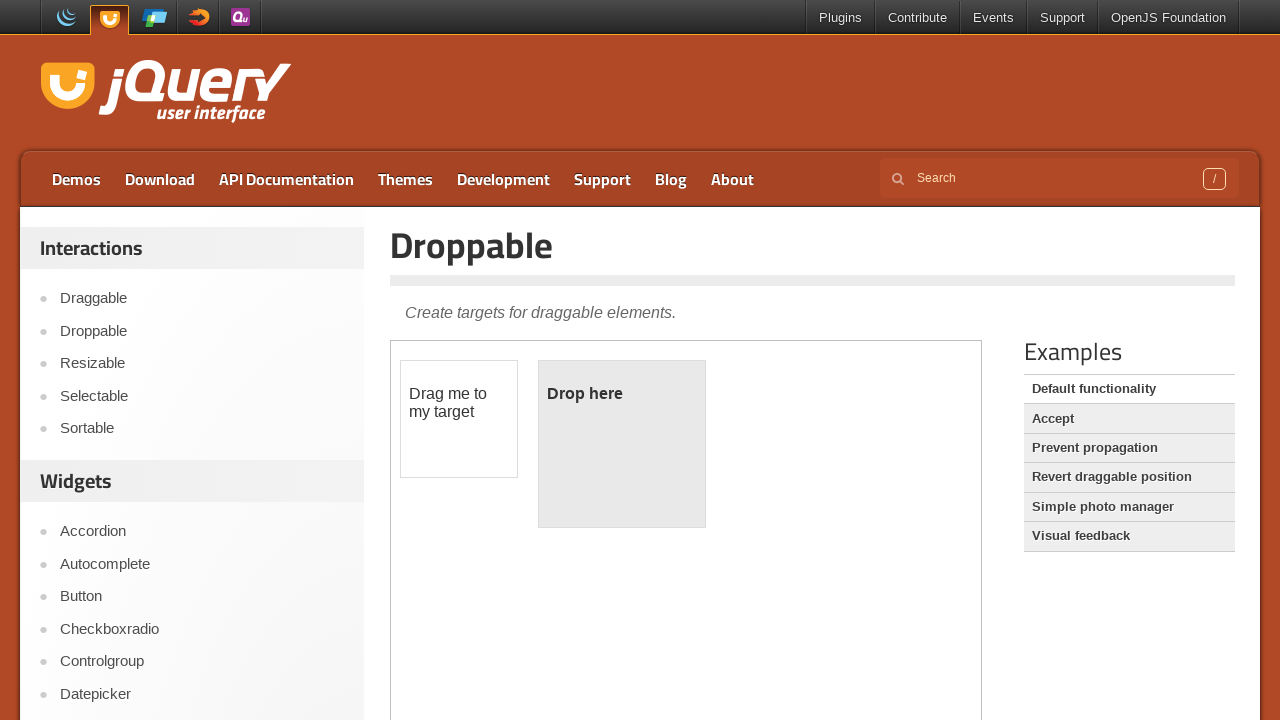

Dragged source element to target droppable area at (622, 444)
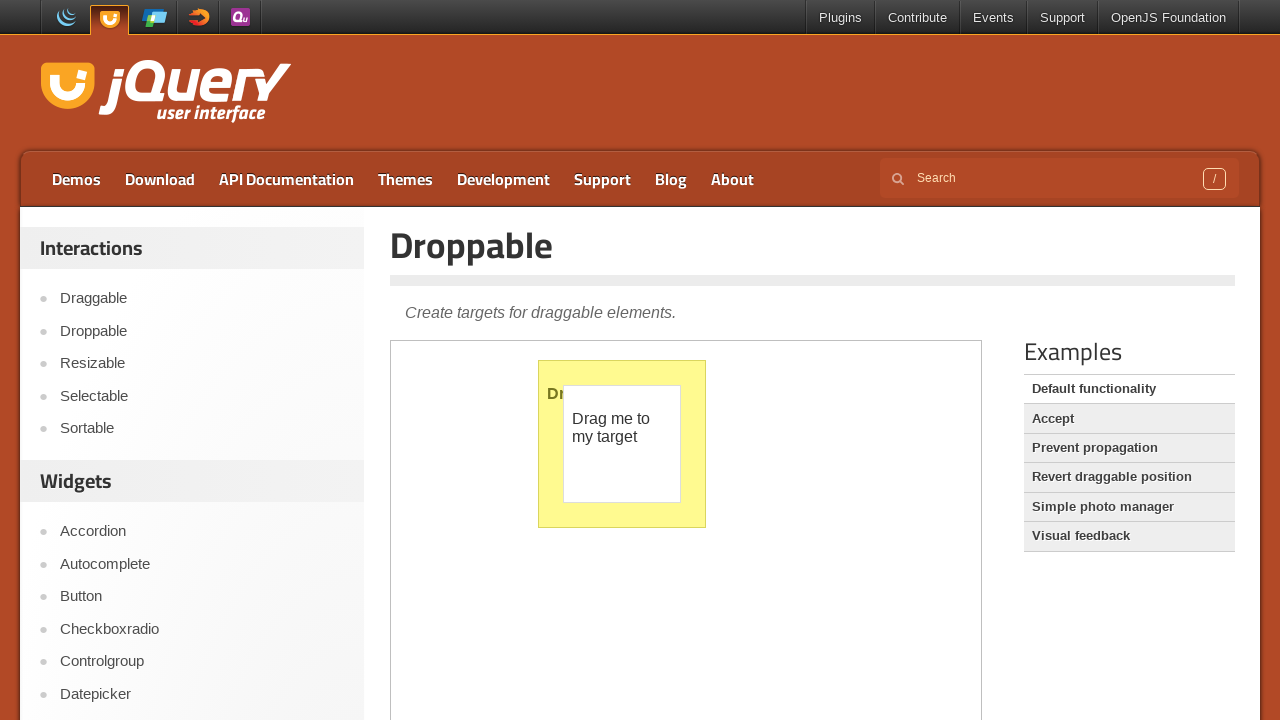

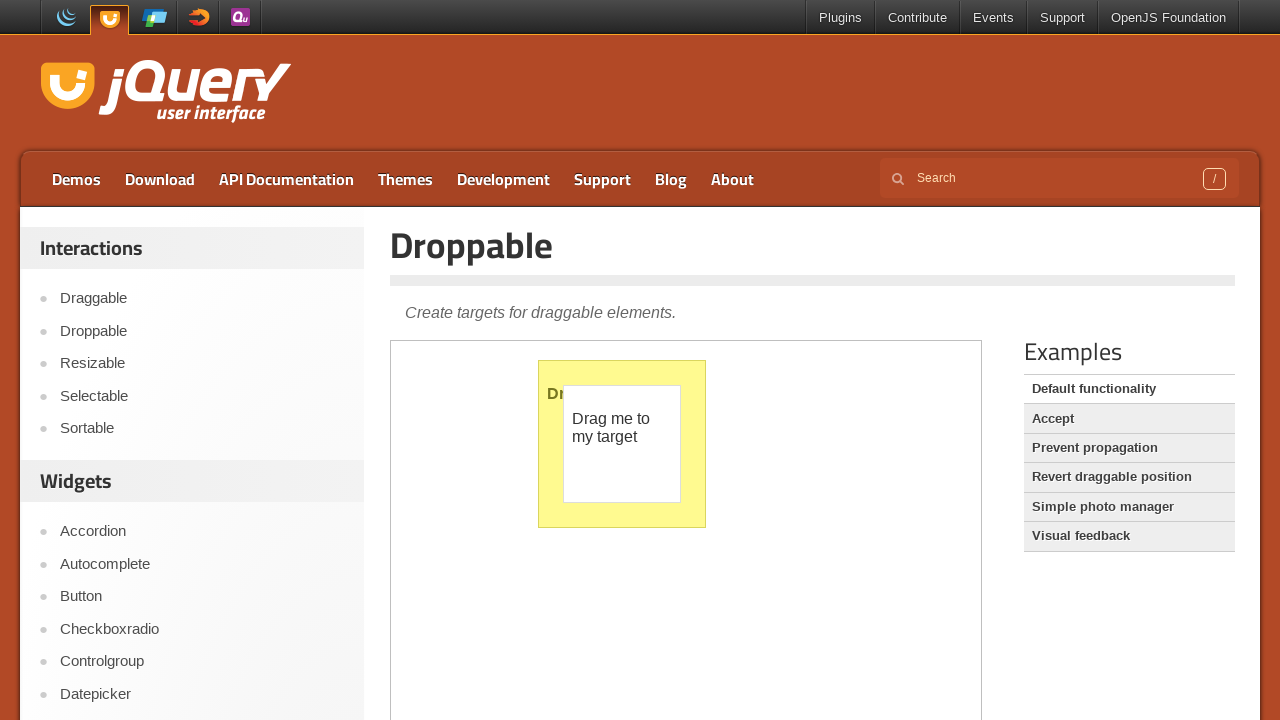